Tests window handling by clicking a link that opens a new window, switching between windows, and verifying content in both windows

Starting URL: https://the-internet.herokuapp.com/windows

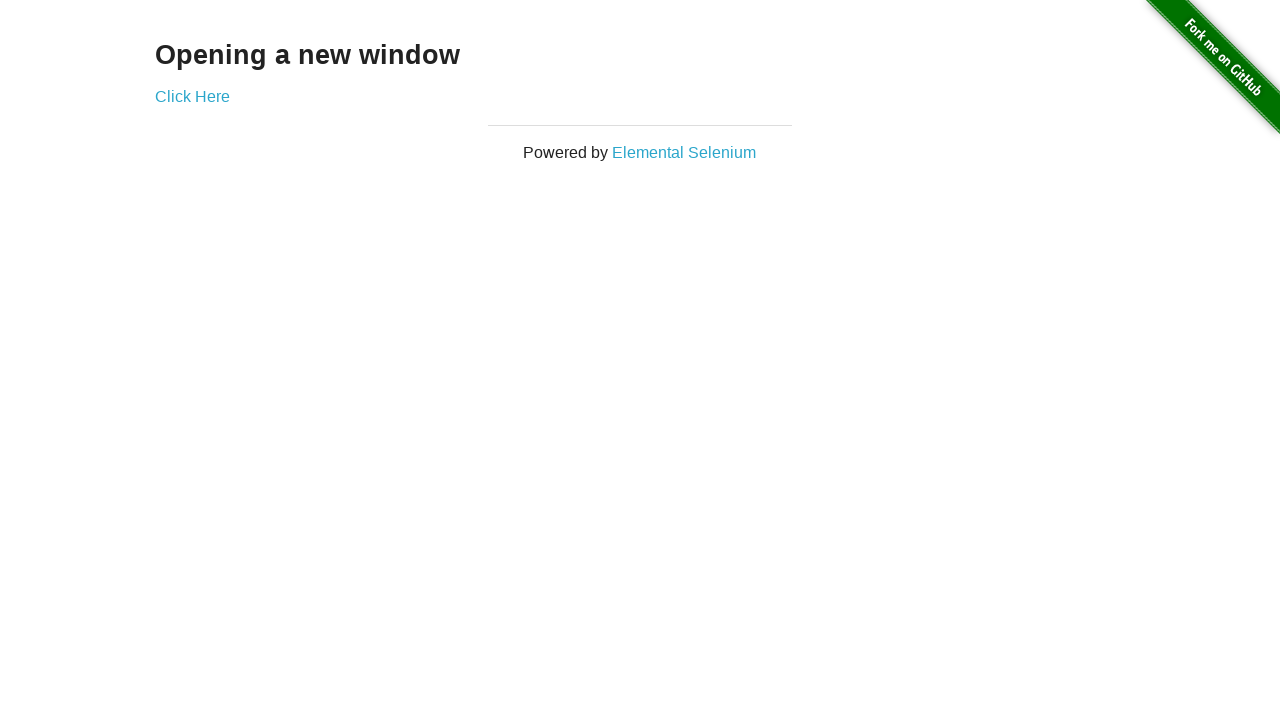

Clicked 'Click Here' link and new window opened at (192, 96) on xpath=//a[contains(text(),'Click Here')]
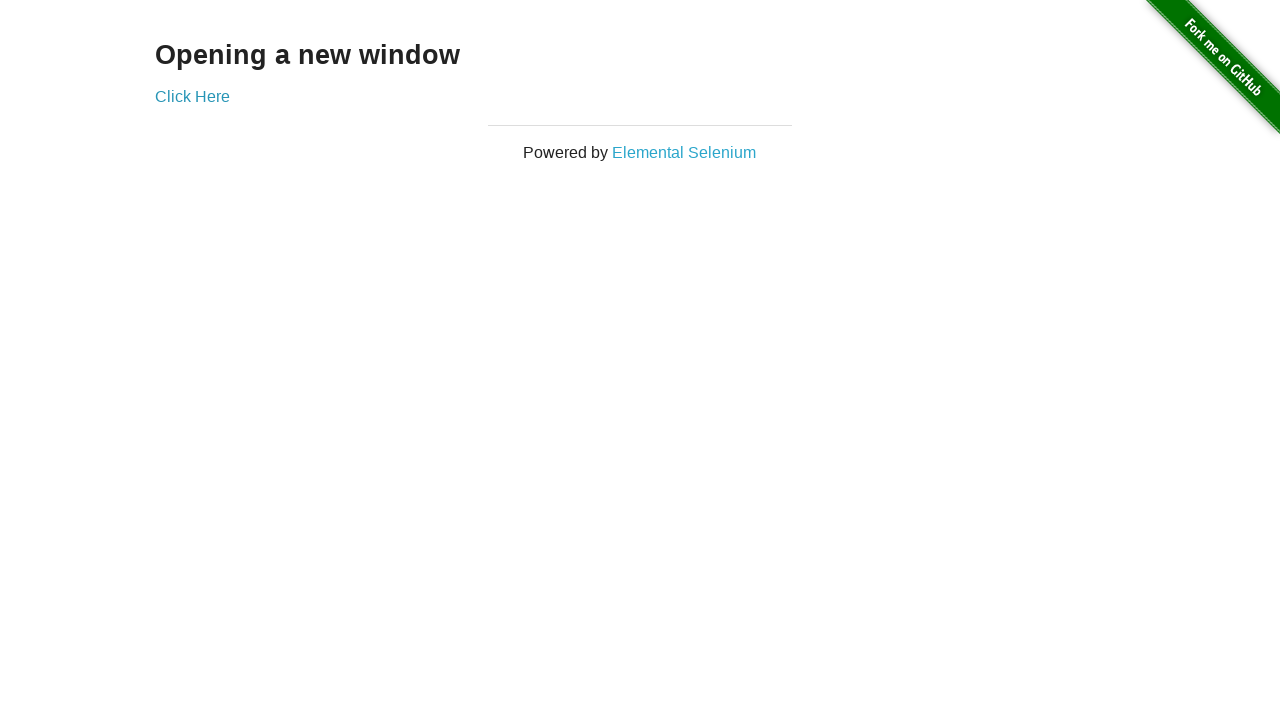

Retrieved text content from new window
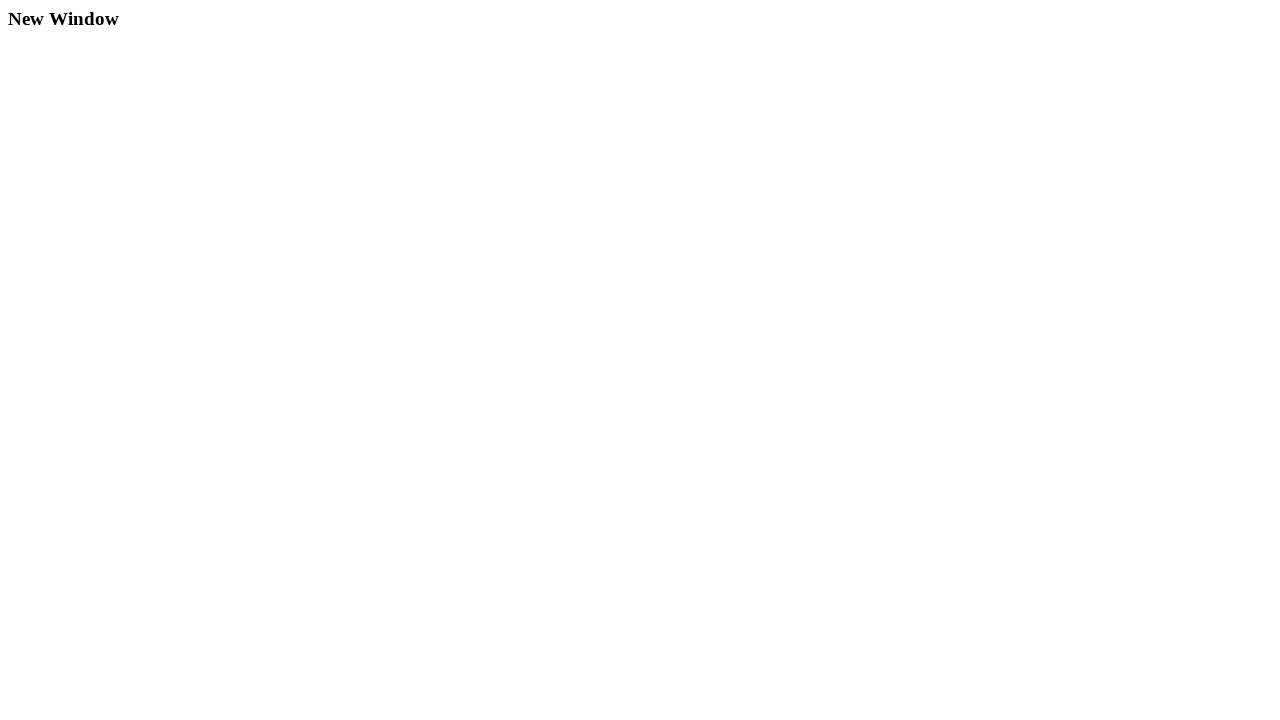

Retrieved heading text from original window
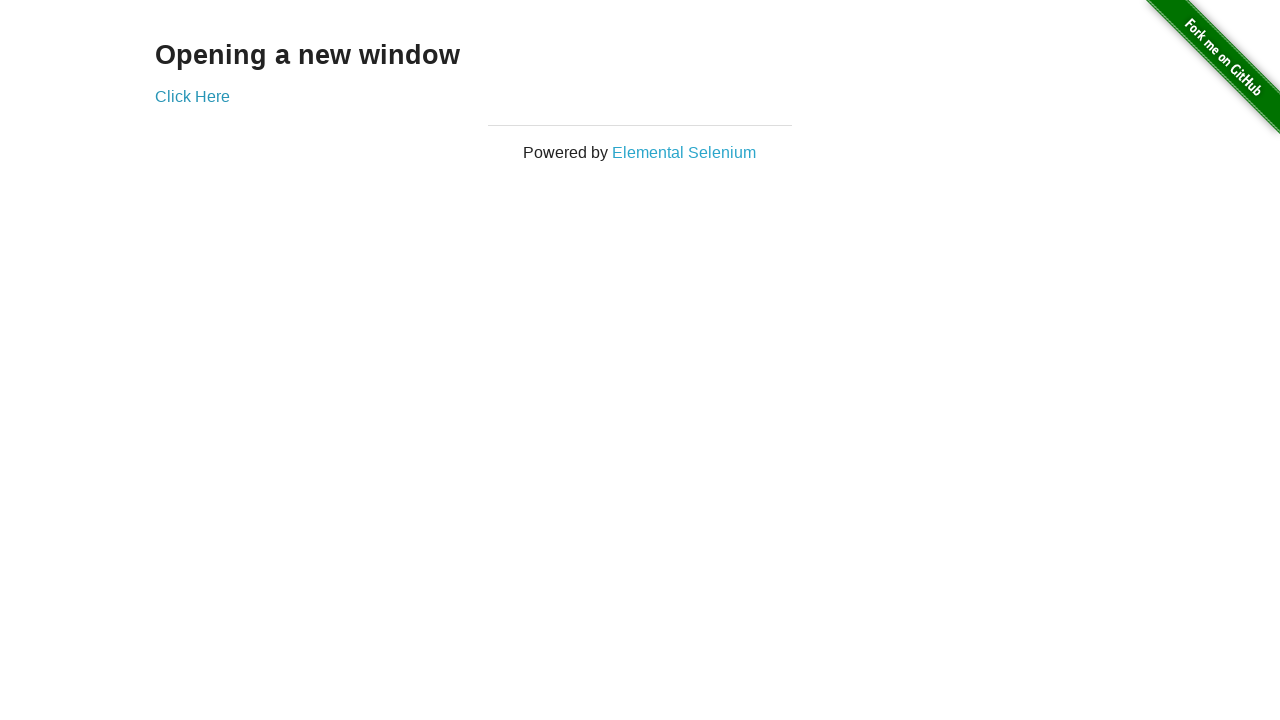

Closed the new window
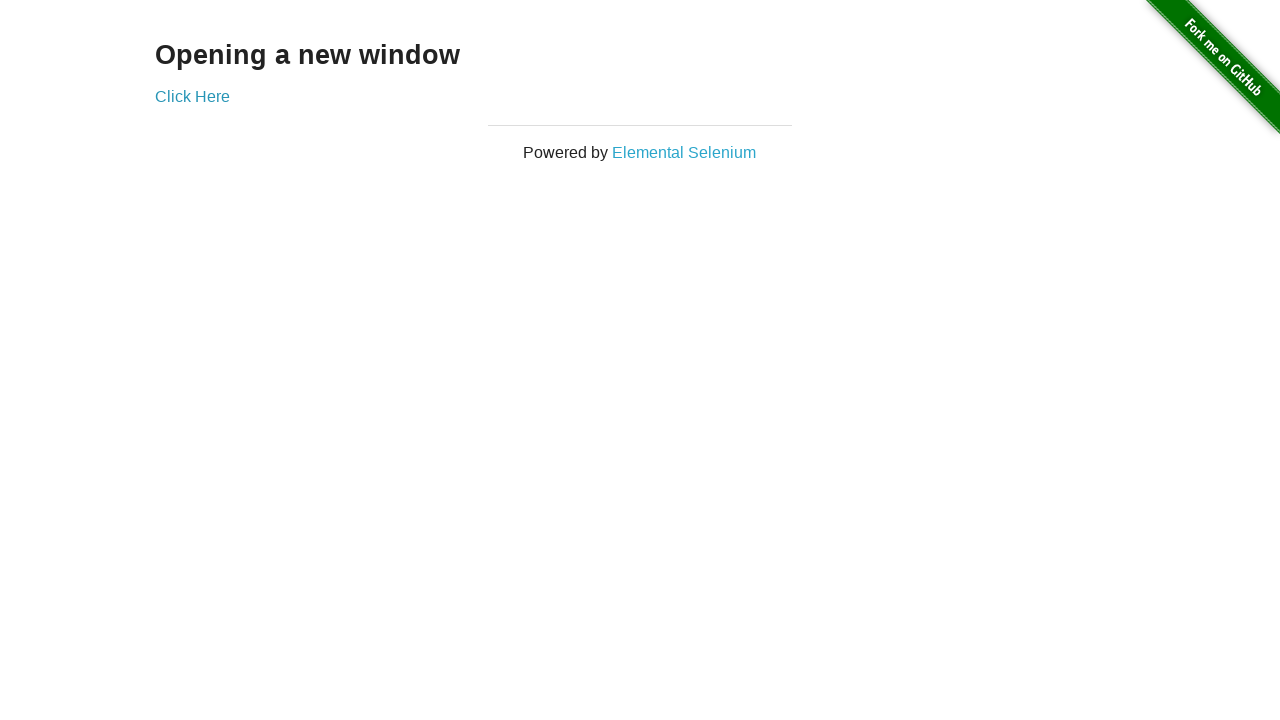

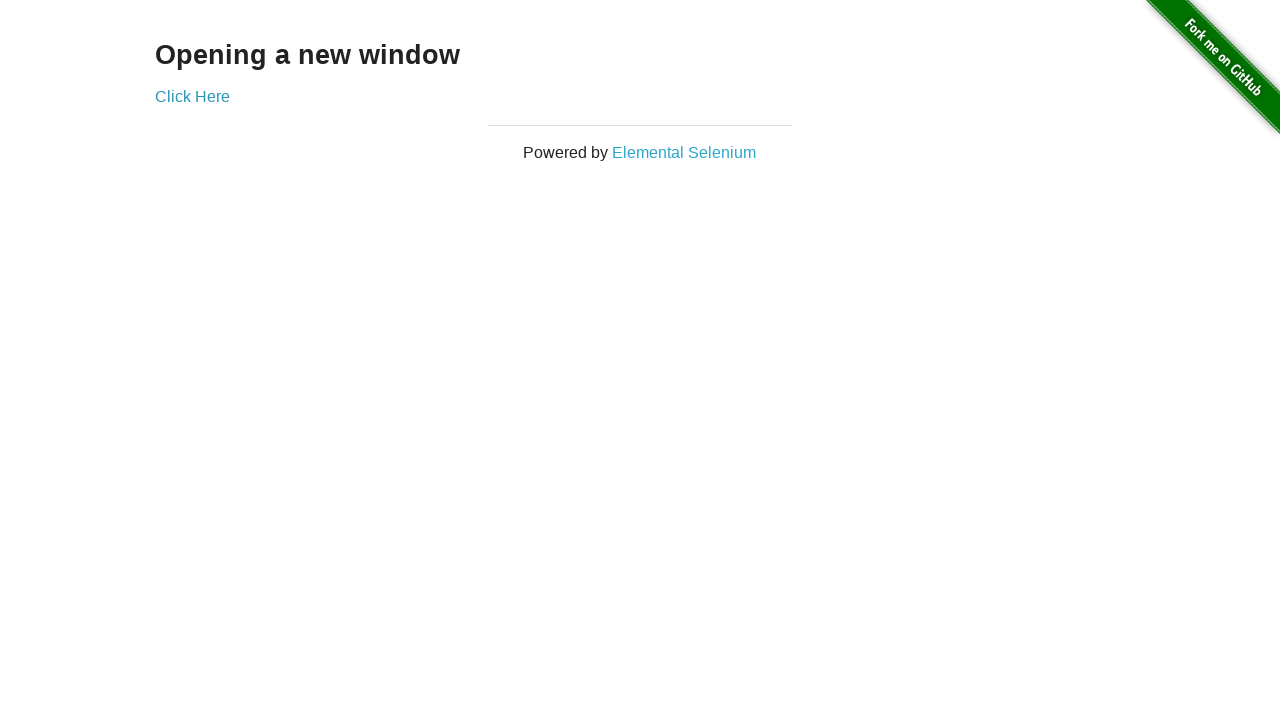